Tests interaction with multiple frames and nested iframes by filling text inputs in different frames and clicking a radio button in an inner iframe

Starting URL: https://ui.vision/demo/webtest/frames/

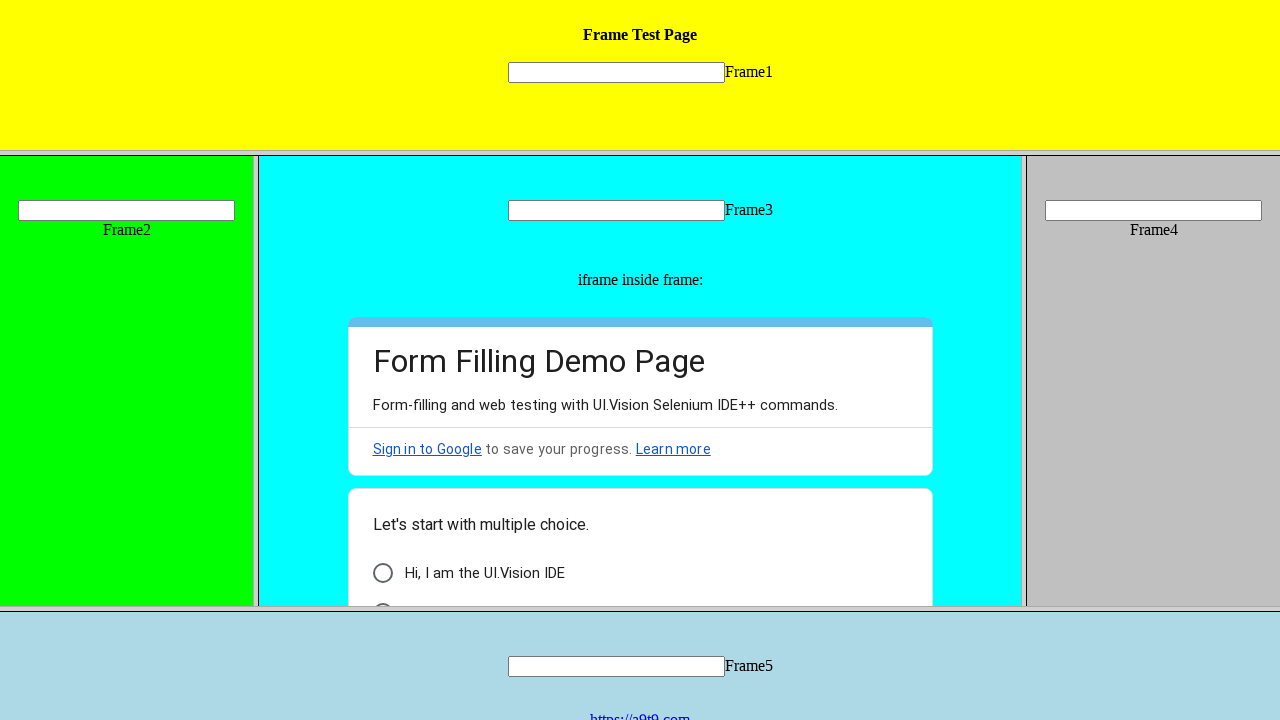

Located frame-1 element
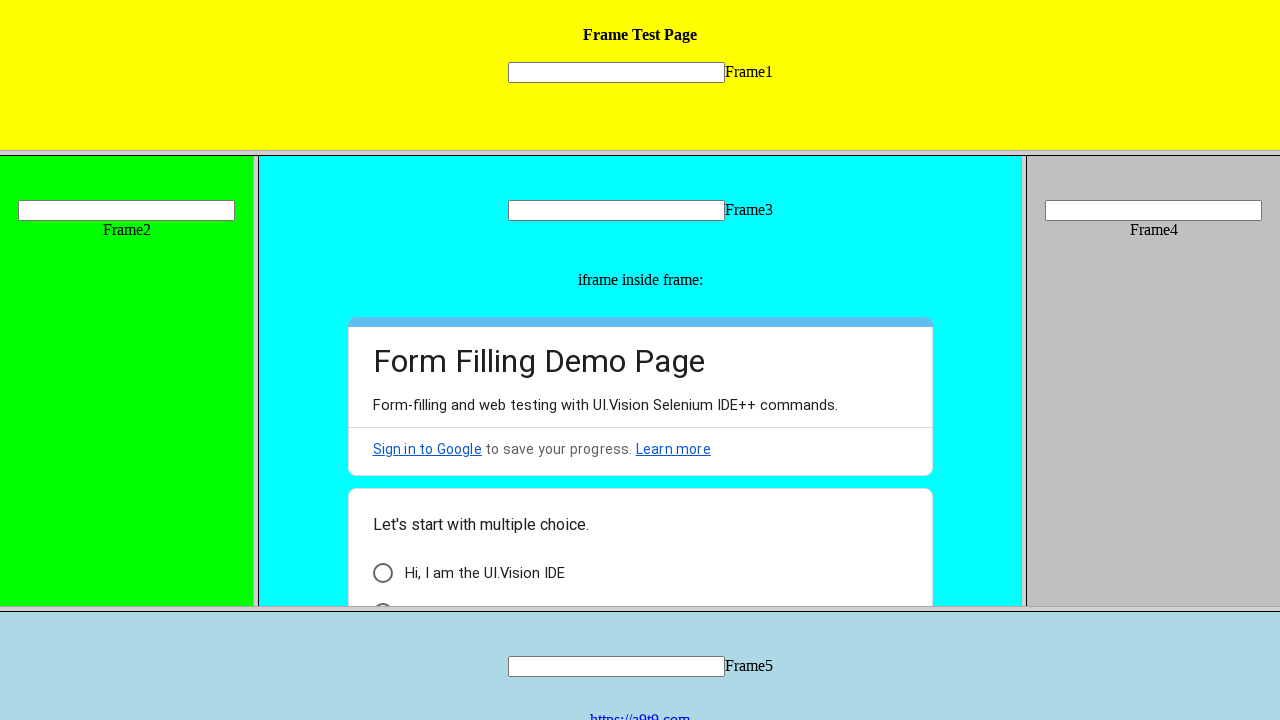

Filled text input in frame-1 with '11111' on frame[src='frame_1.html'] >> internal:control=enter-frame >> input[name='mytext1
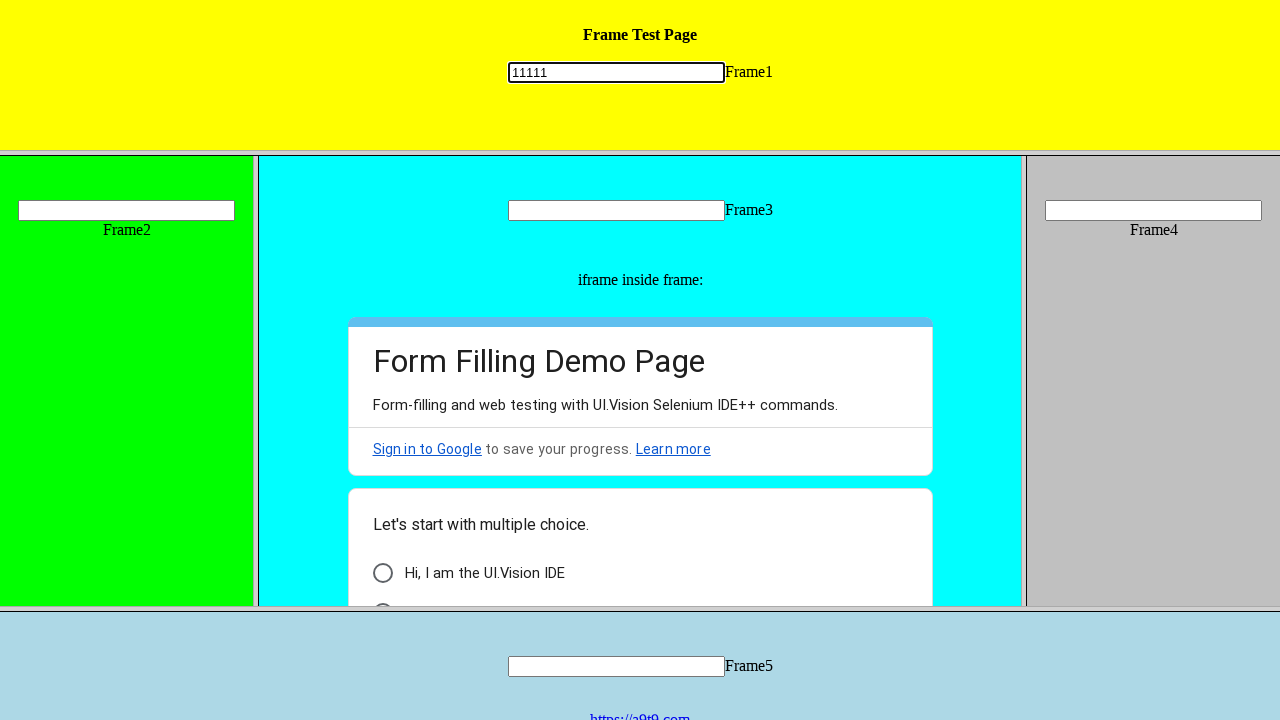

Located frame-3 element
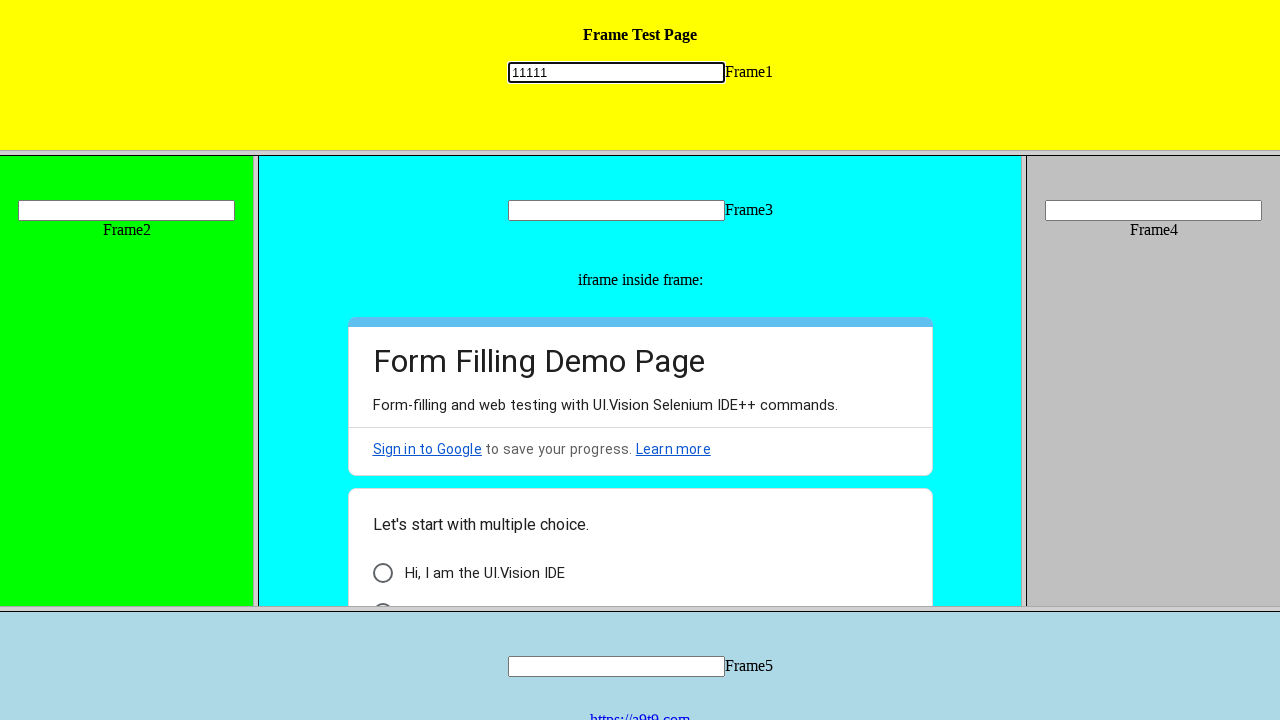

Filled text input in frame-3 with '33333' on frame[src='frame_3.html'] >> internal:control=enter-frame >> input[name='mytext3
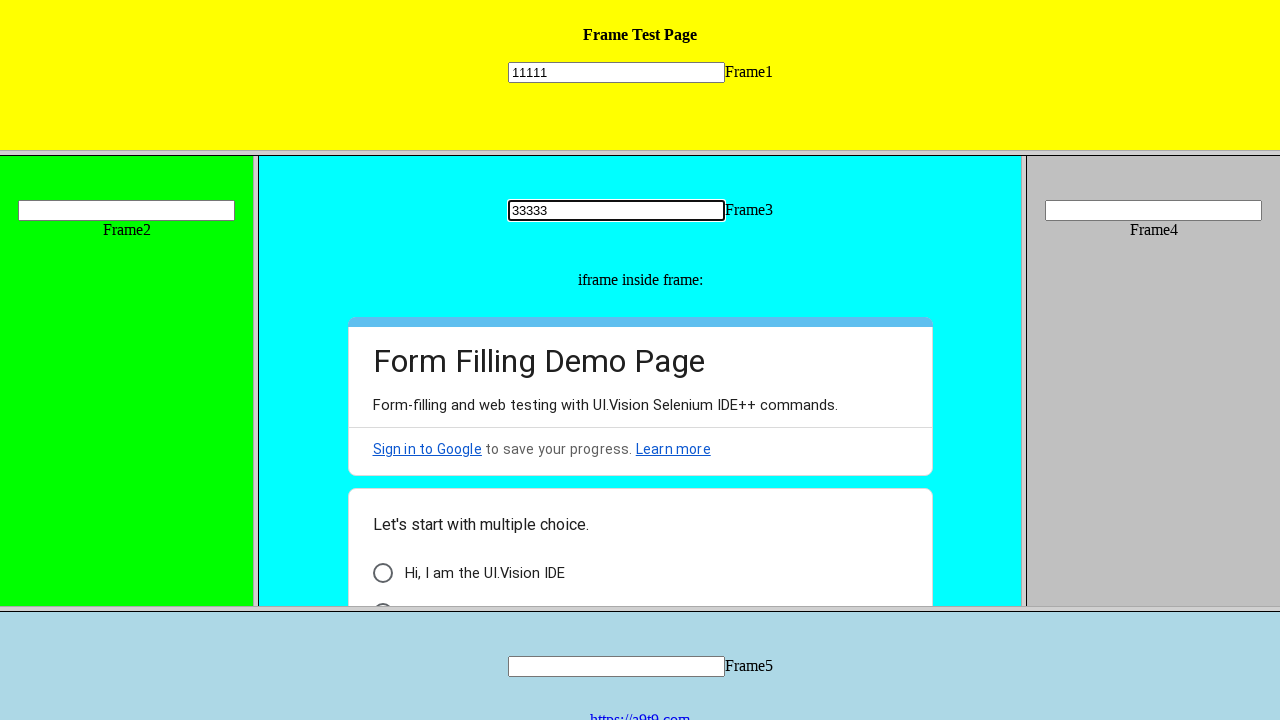

Located inner iframe within frame-3
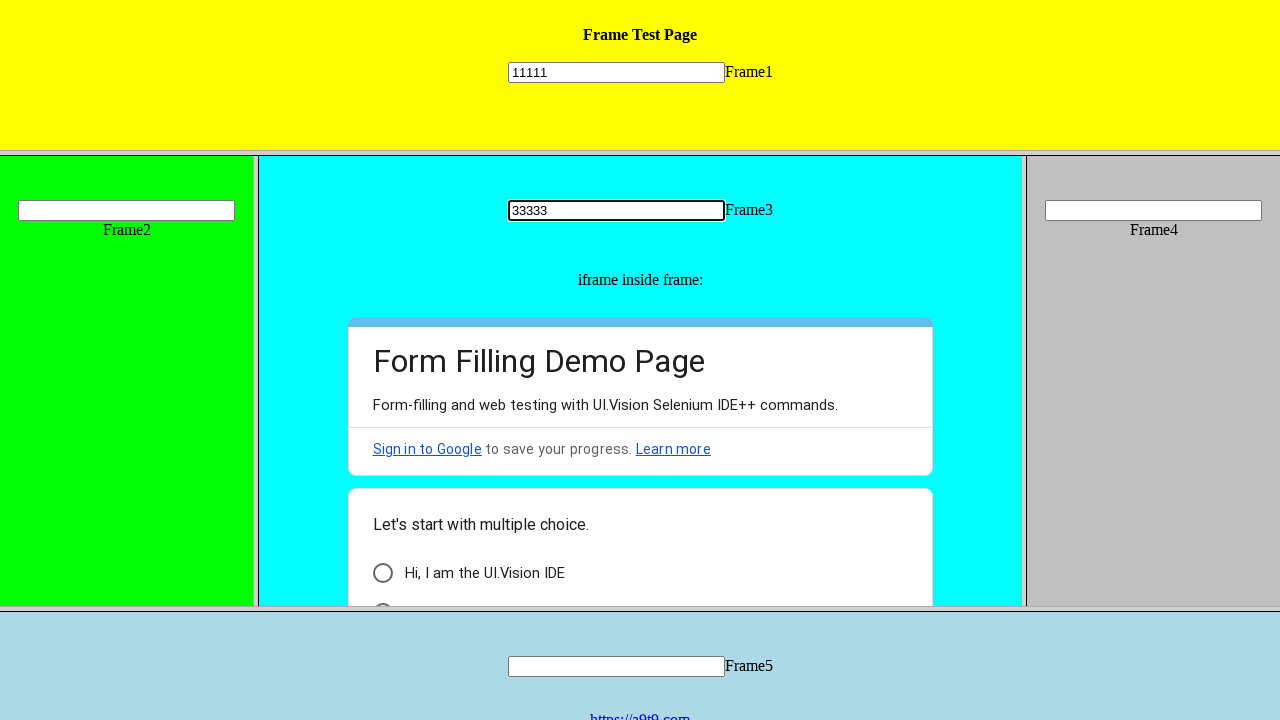

Clicked radio button in inner iframe at (382, 573) on frame[src='frame_3.html'] >> internal:control=enter-frame >> iframe >> nth=0 >> 
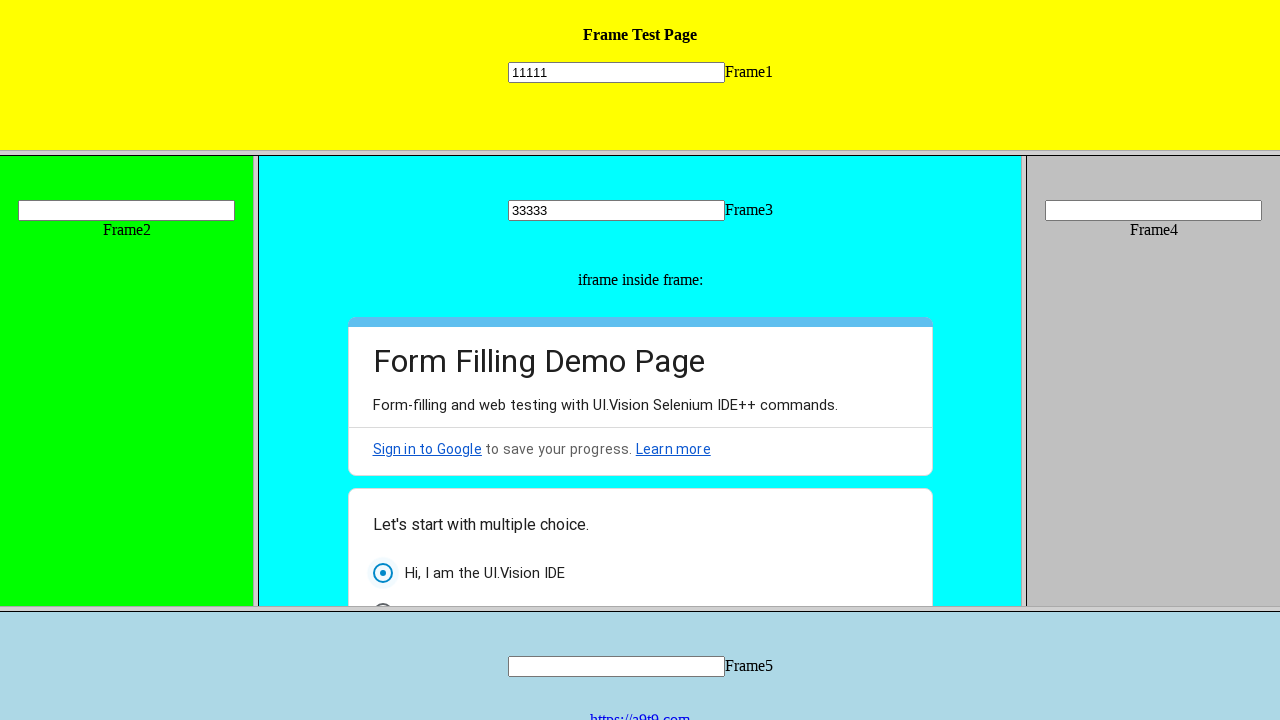

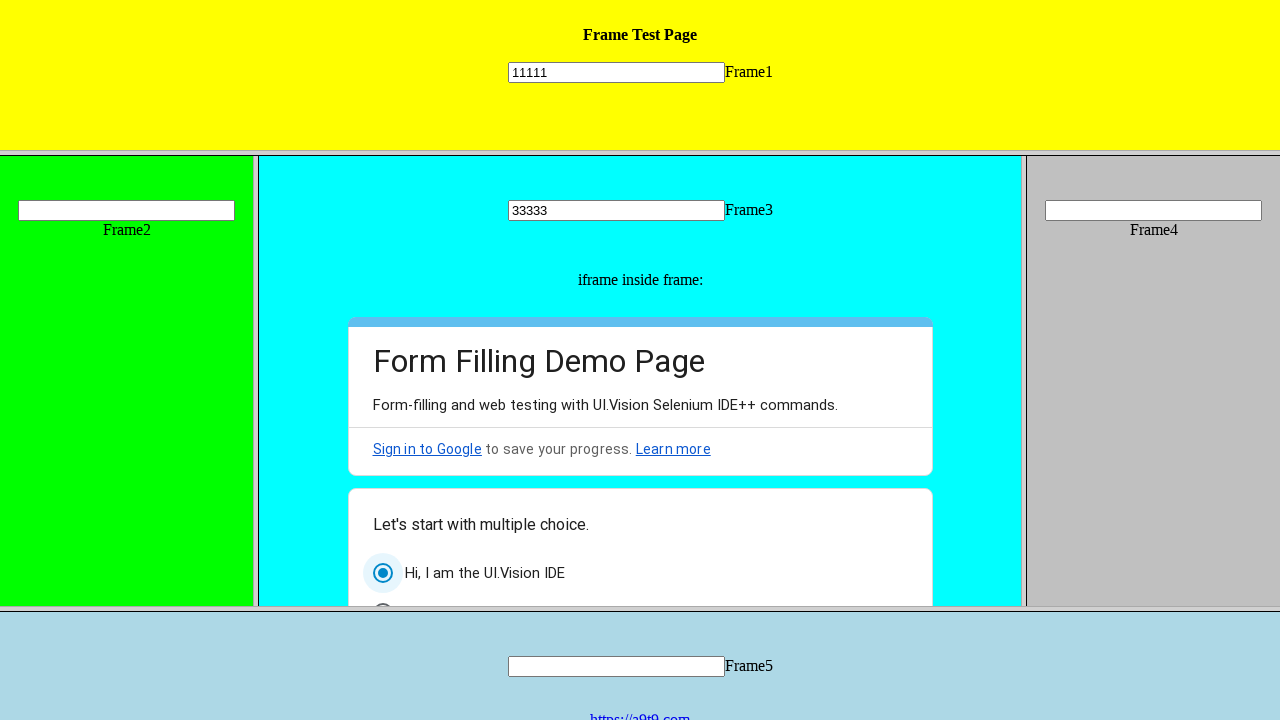